Tests browser window/tab handling by clicking a button to open a new tab, switching to the new tab to verify its content, then closing it and switching back to the original window.

Starting URL: https://demoqa.com/browser-windows

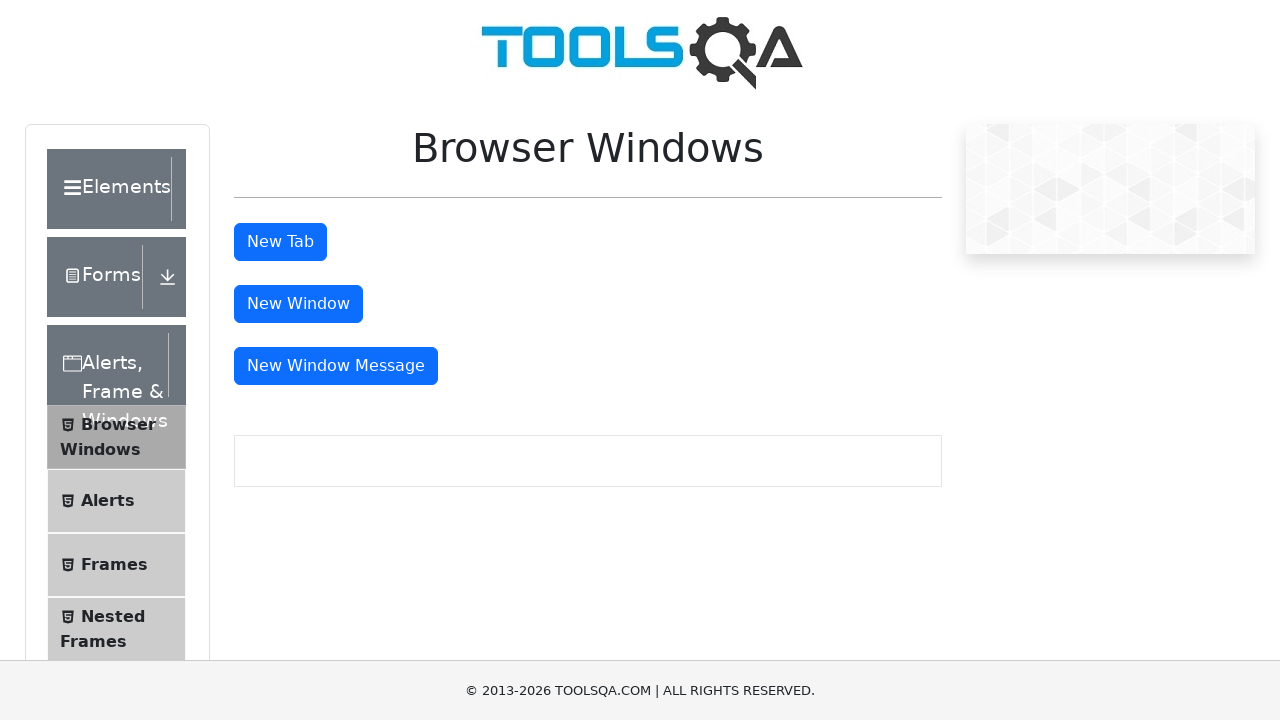

Scrolled to 'New Tab' button
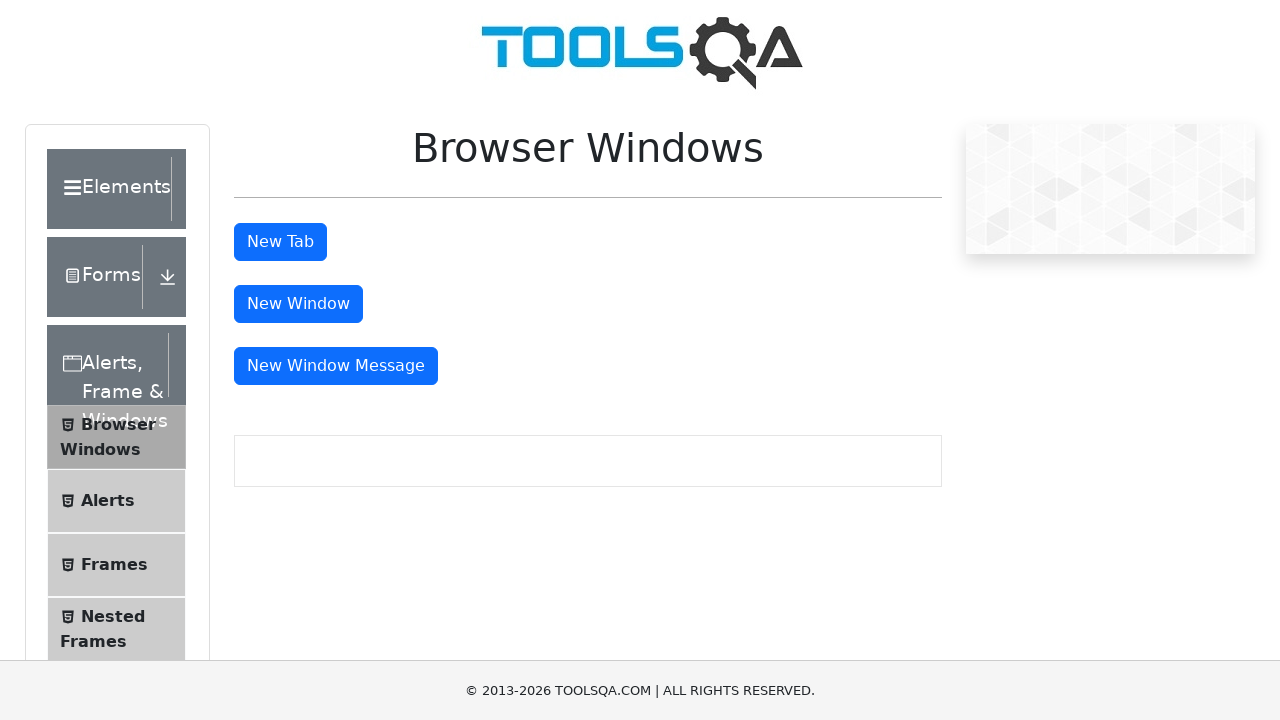

Clicked 'New Tab' button to open new tab at (280, 242) on button#tabButton
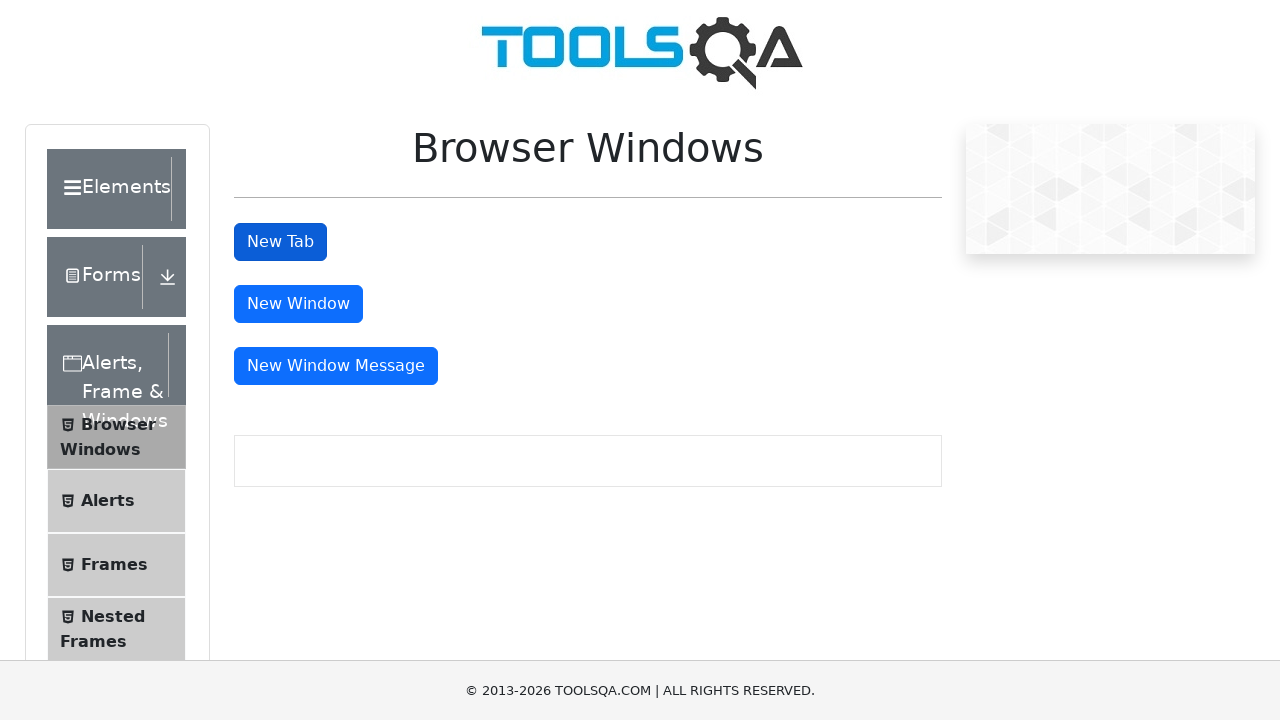

New tab page loaded
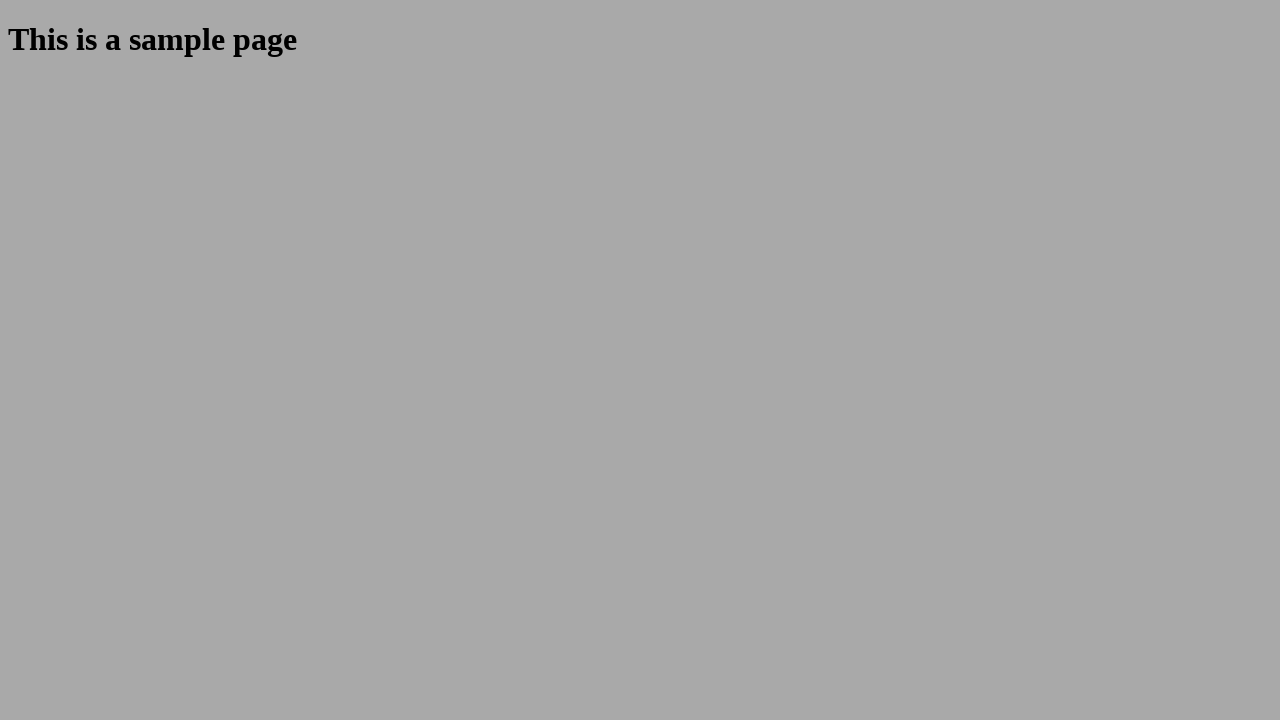

Retrieved heading text: This is a sample page
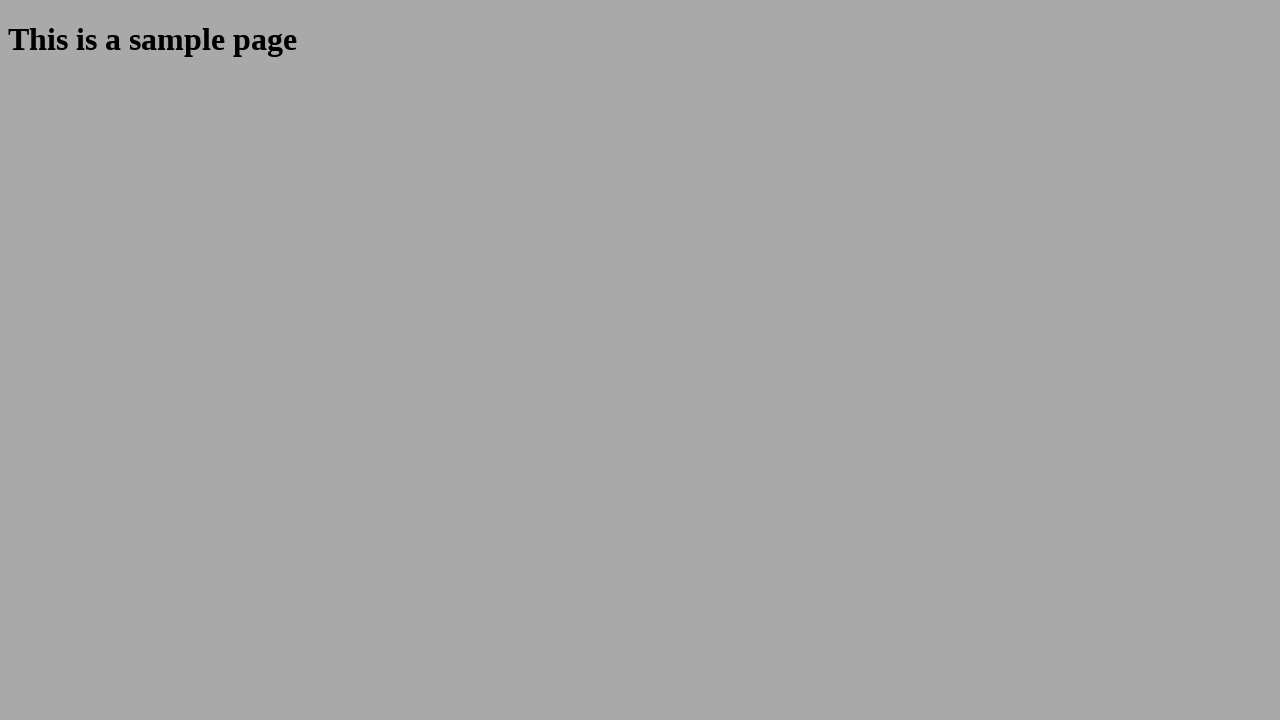

Closed new tab
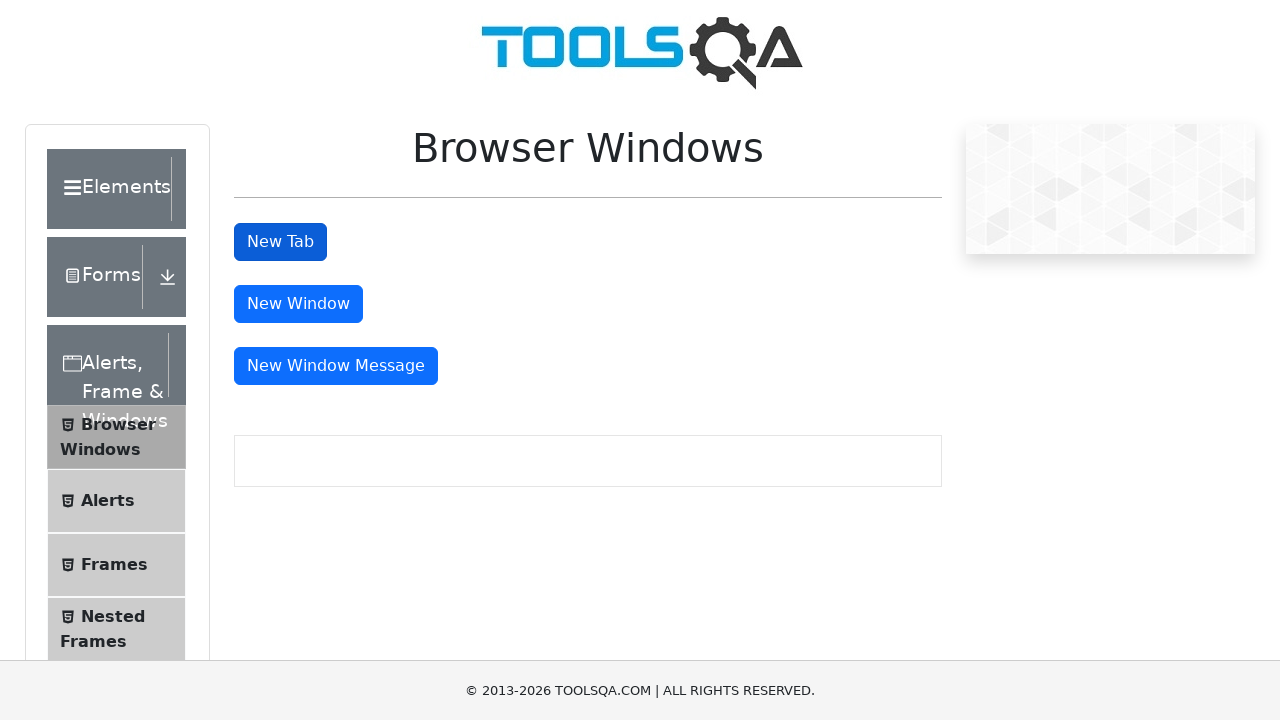

Verified original page is still accessible
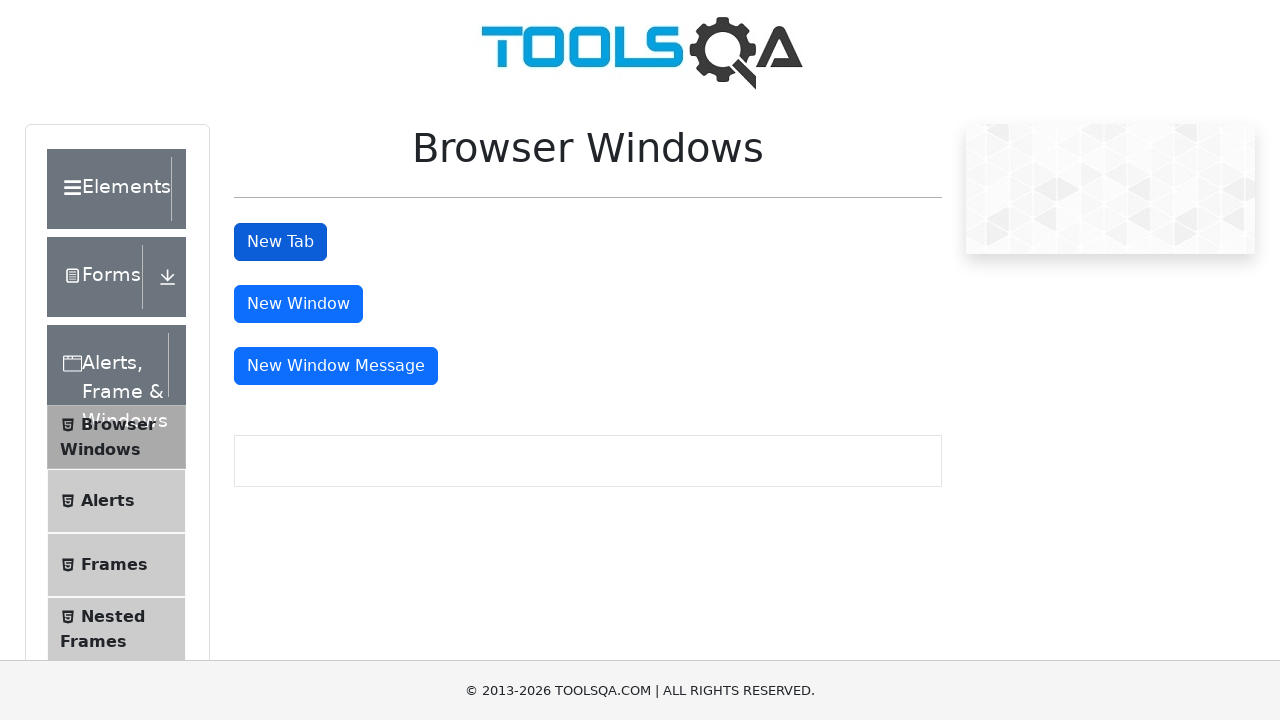

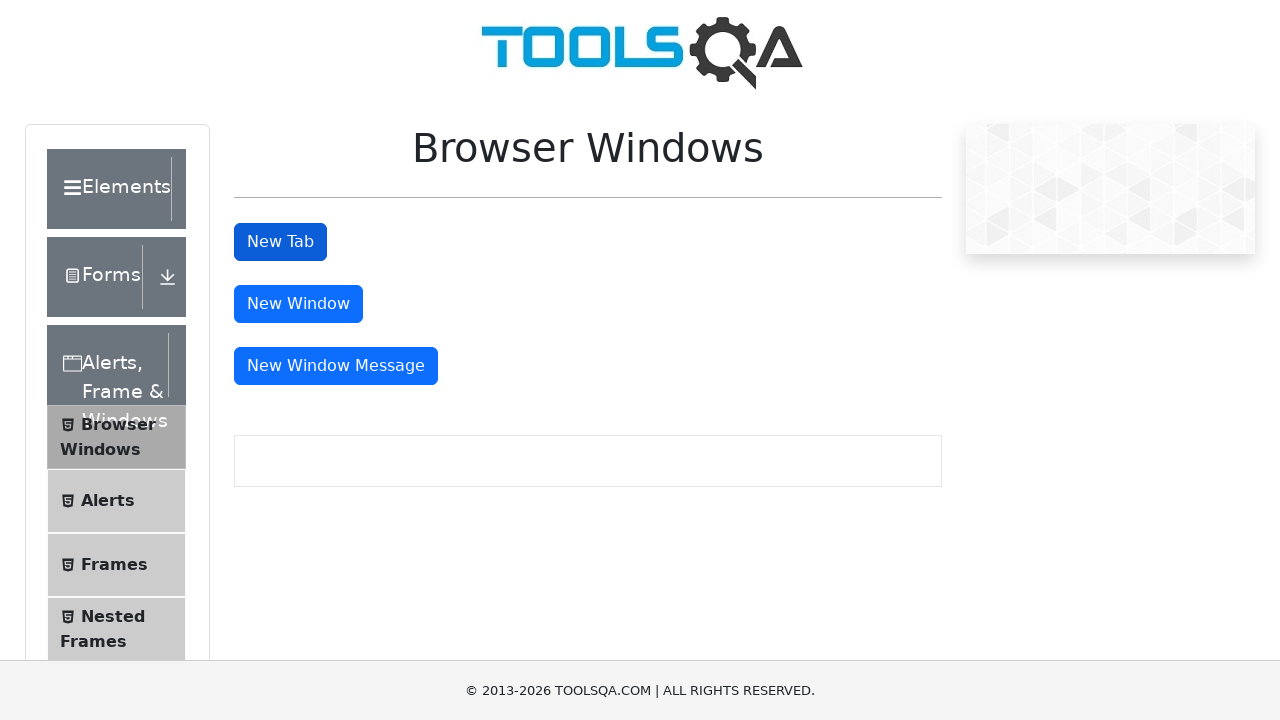